Selects the second radio button option (rd2) in a radio button group and verifies it is selected

Starting URL: https://testpages.herokuapp.com/styled/basic-html-form-test.html

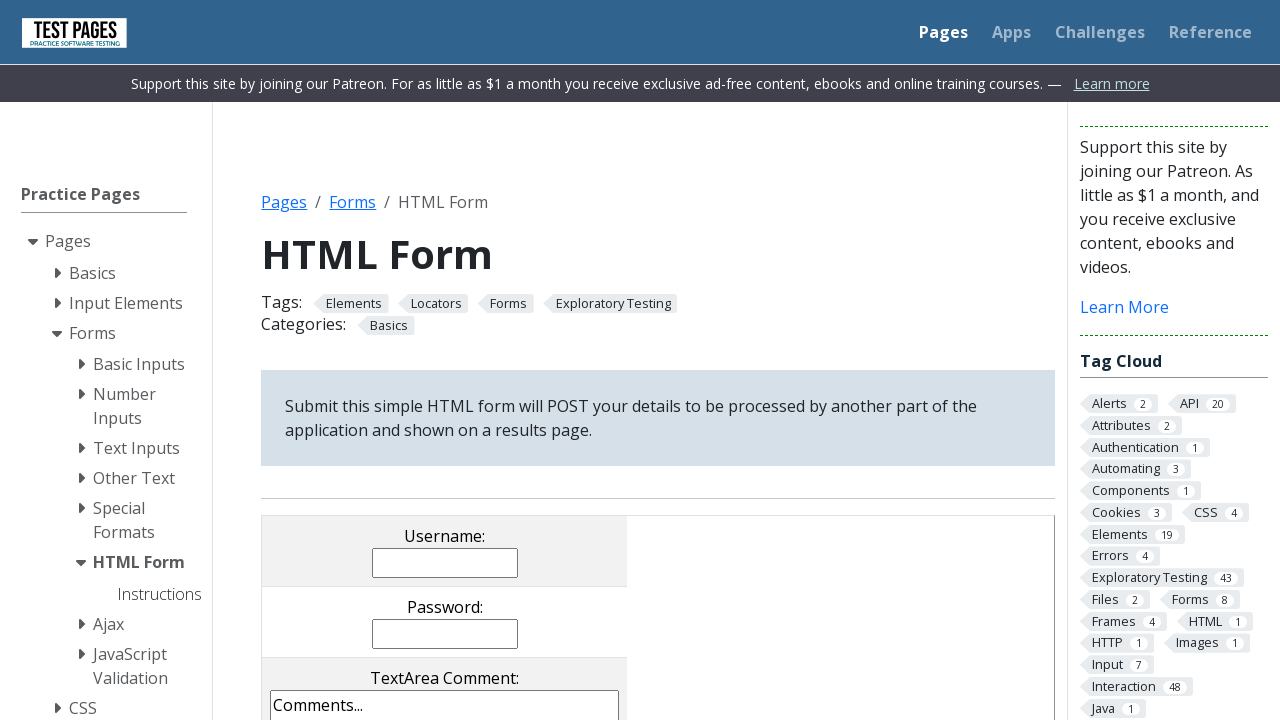

Navigated to basic HTML form test page
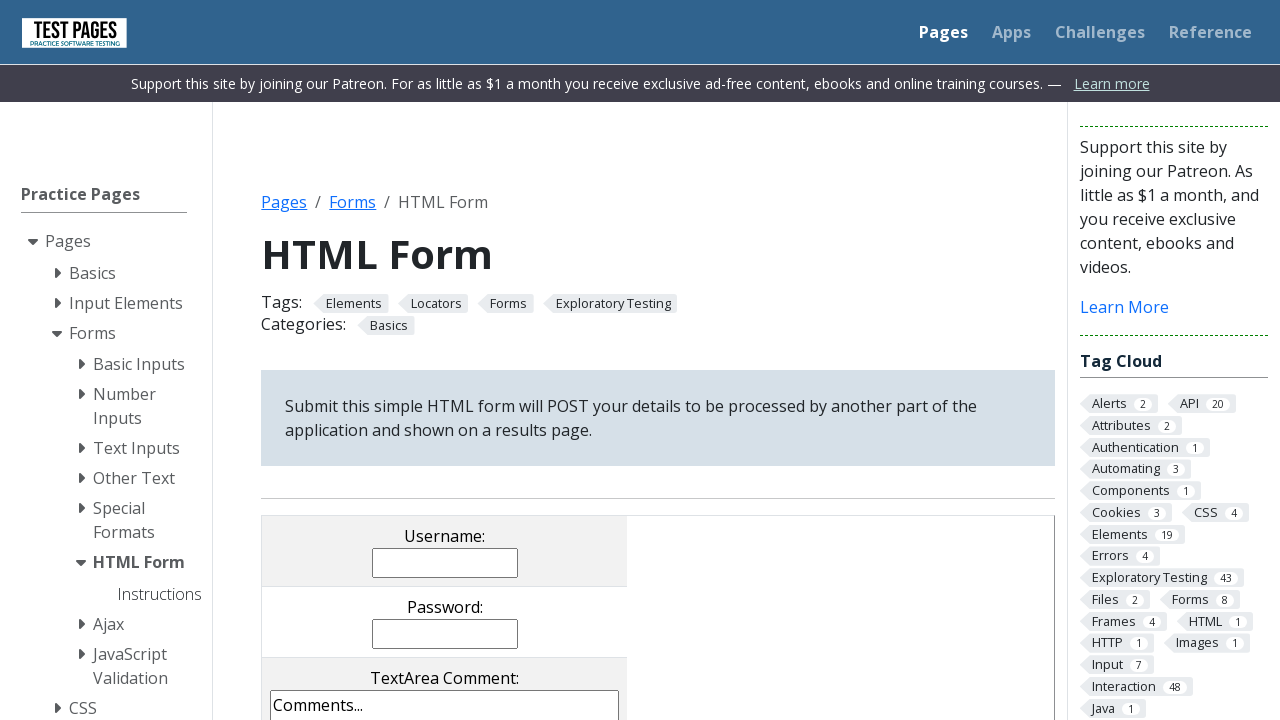

Clicked the second radio button option (rd2) at (419, 360) on input[name='radioval'][value='rd2']
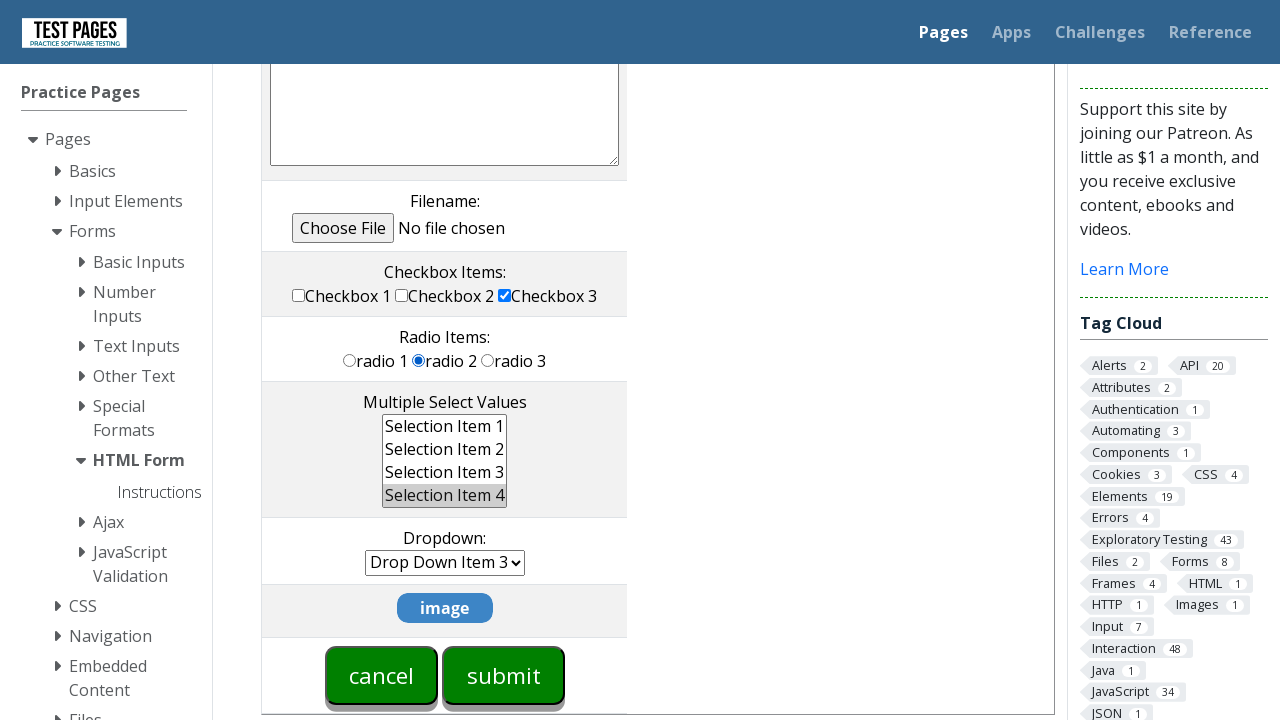

Verified that the second radio button option (rd2) is selected
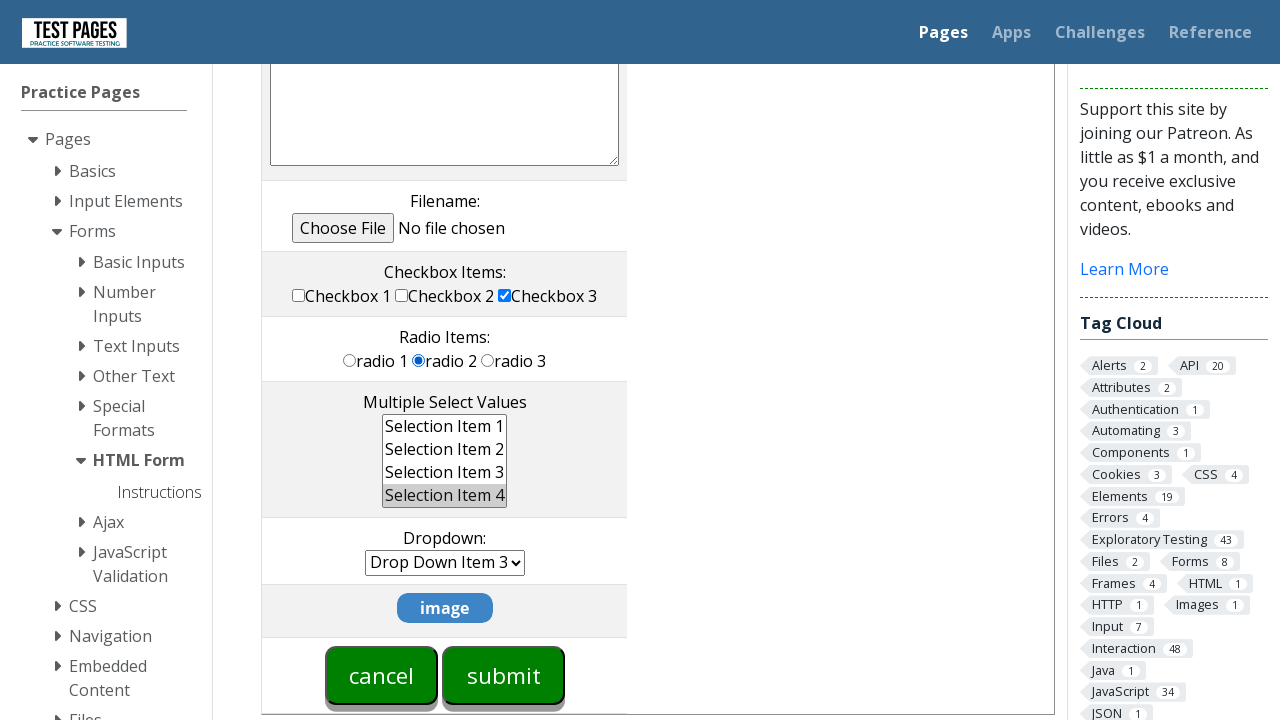

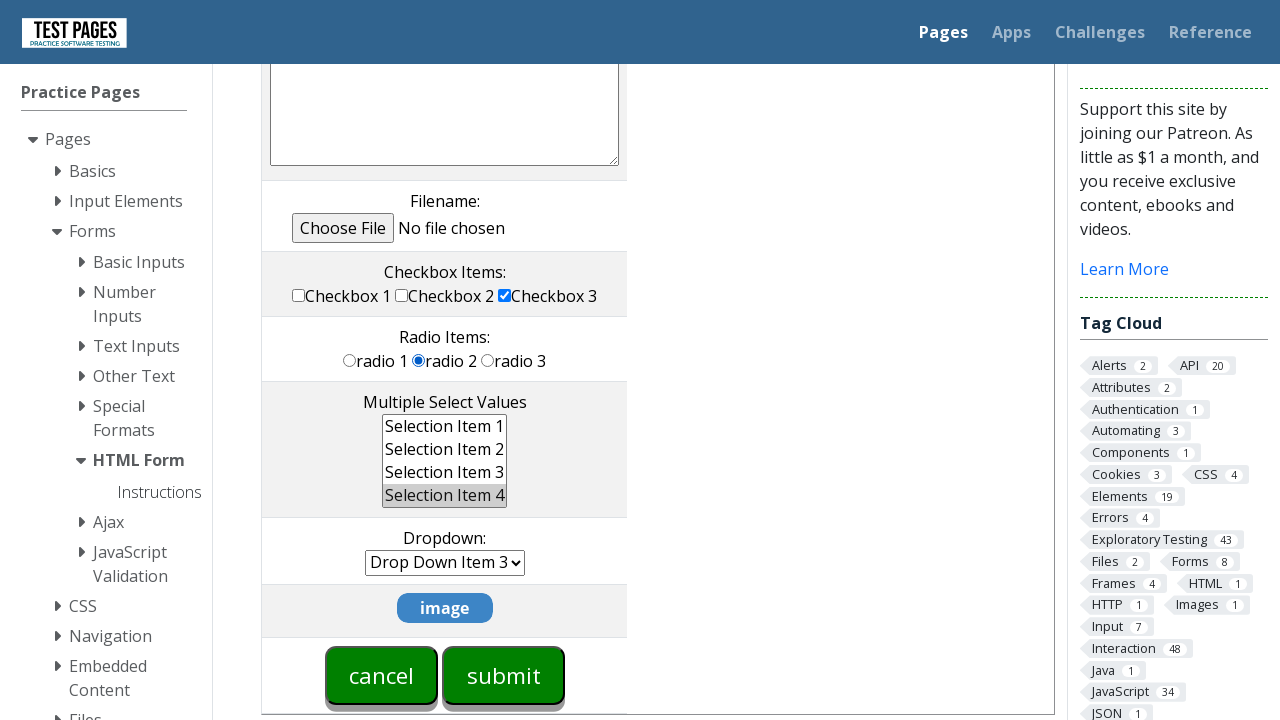